Navigates to YouTube homepage and scrolls down the page by 4500 pixels using JavaScript execution

Starting URL: https://www.youtube.com

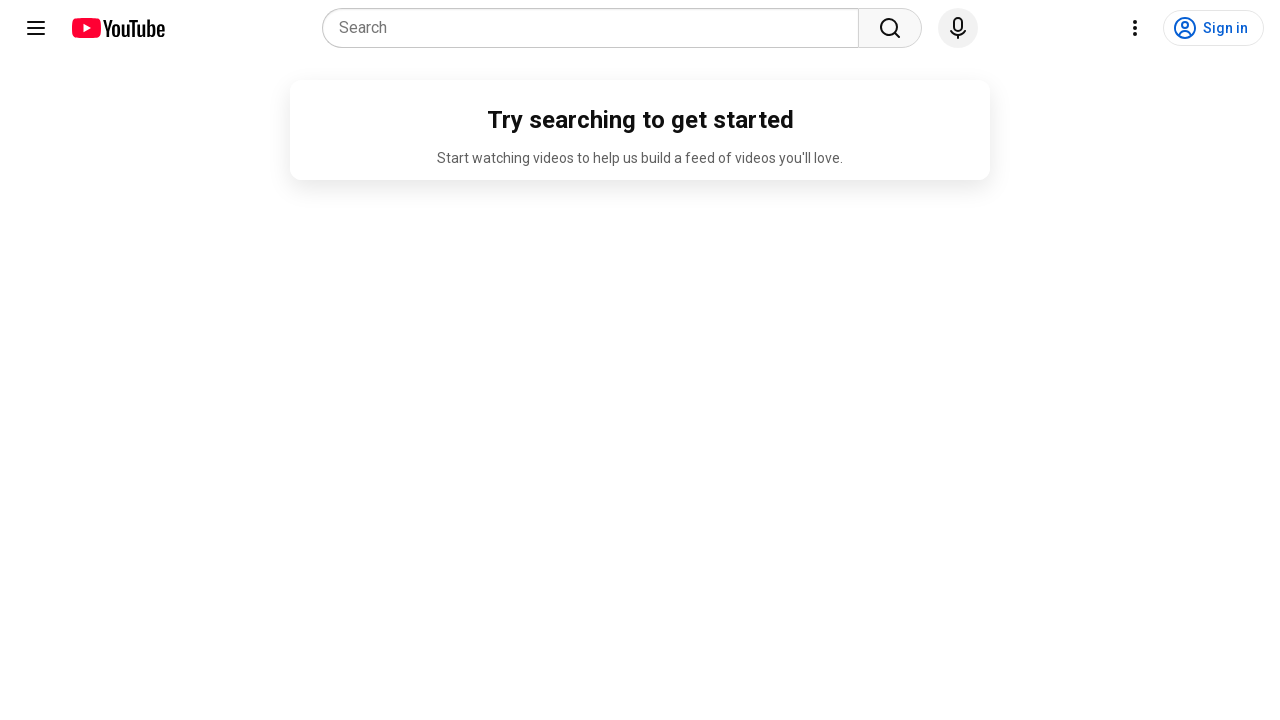

Navigated to YouTube homepage
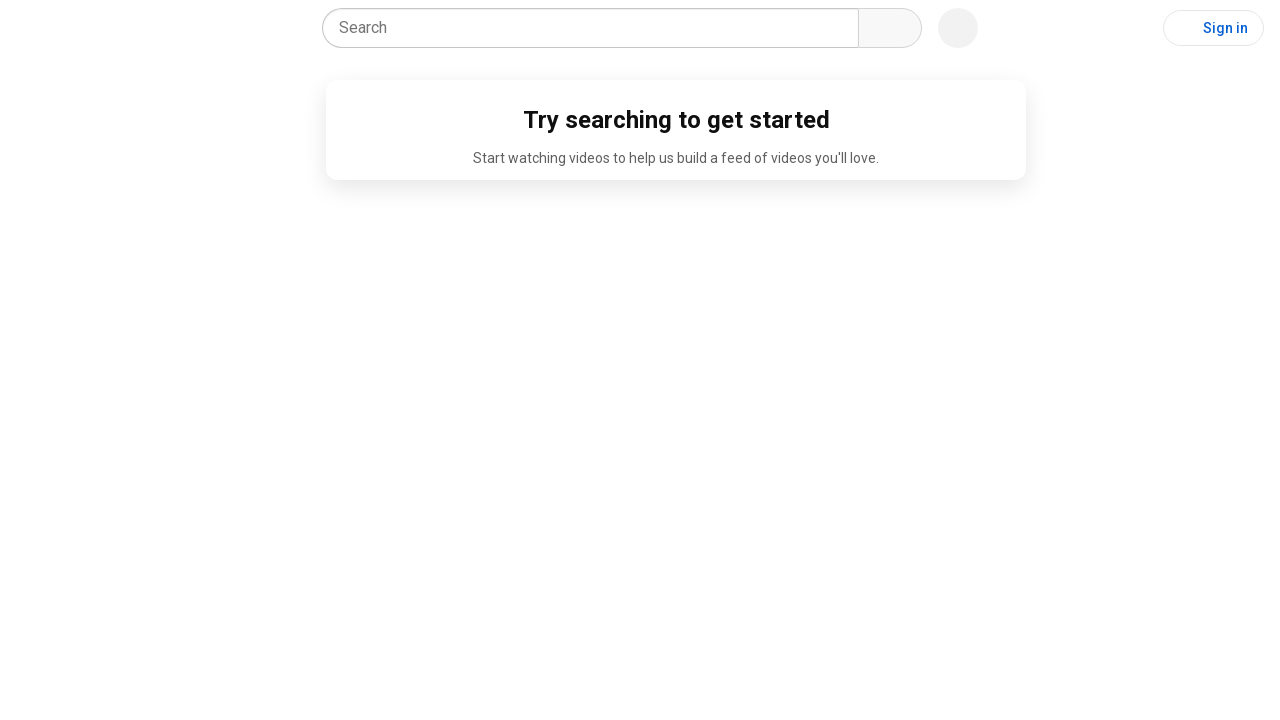

Scrolled down the page by 4500 pixels using JavaScript
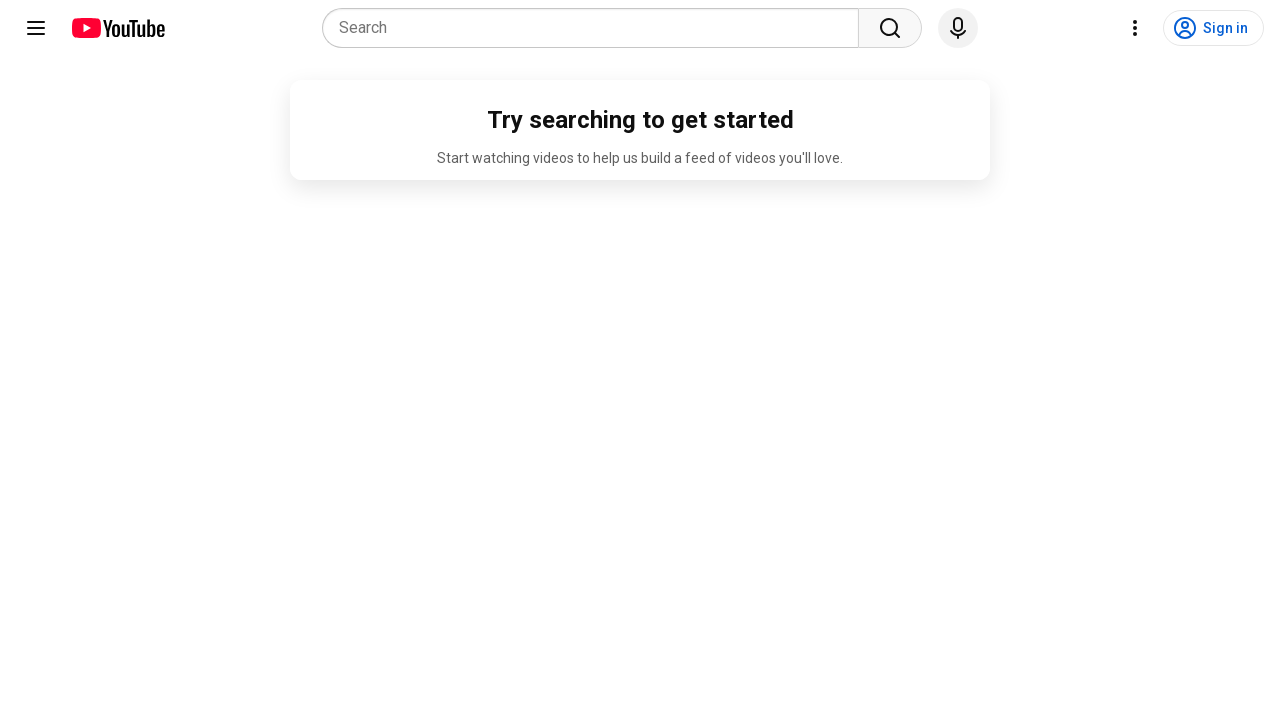

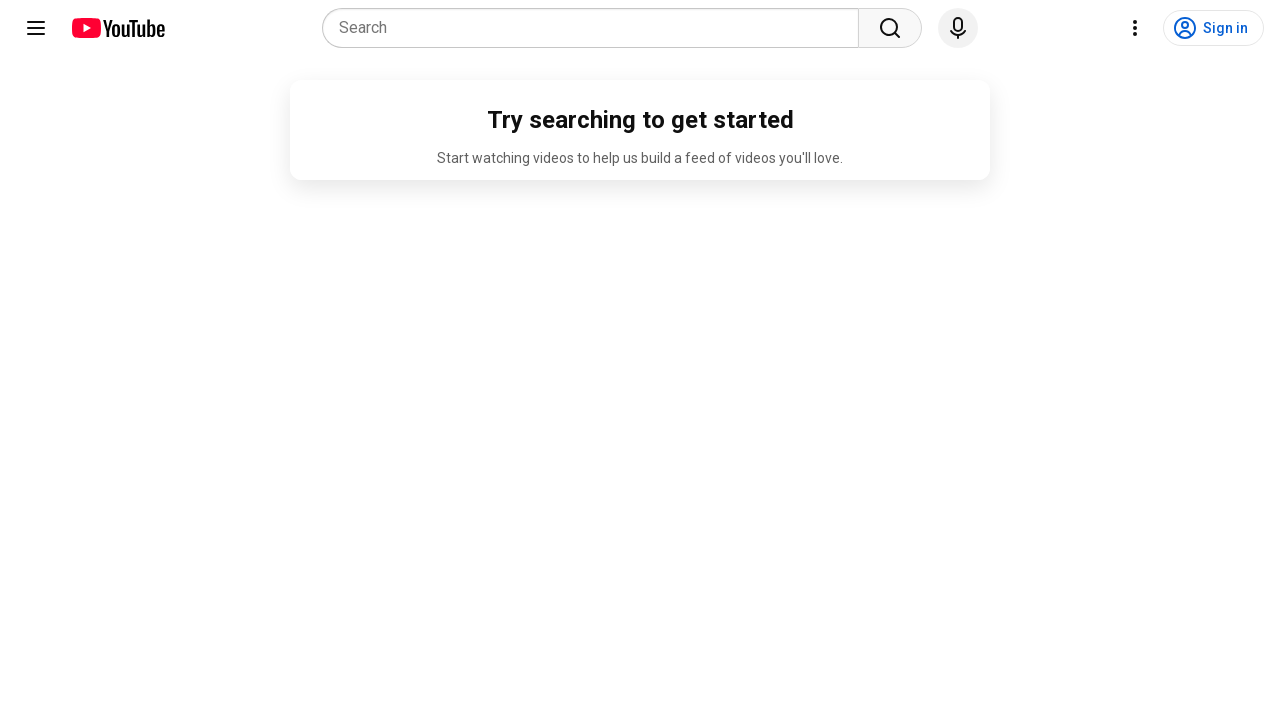